Tests a simple form demo by entering two integers and clicking a button to calculate their sum

Starting URL: https://www.lambdatest.com/selenium-playground/simple-form-demo

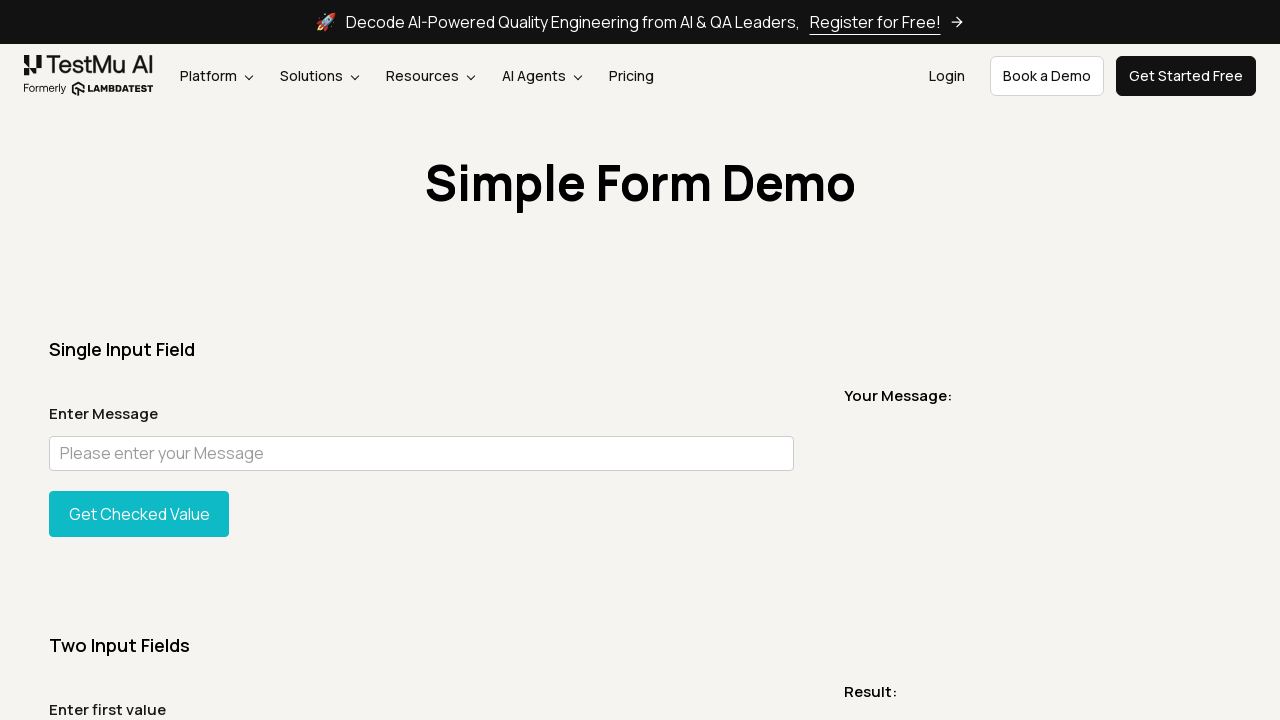

Filled first number input with '2' on #sum1
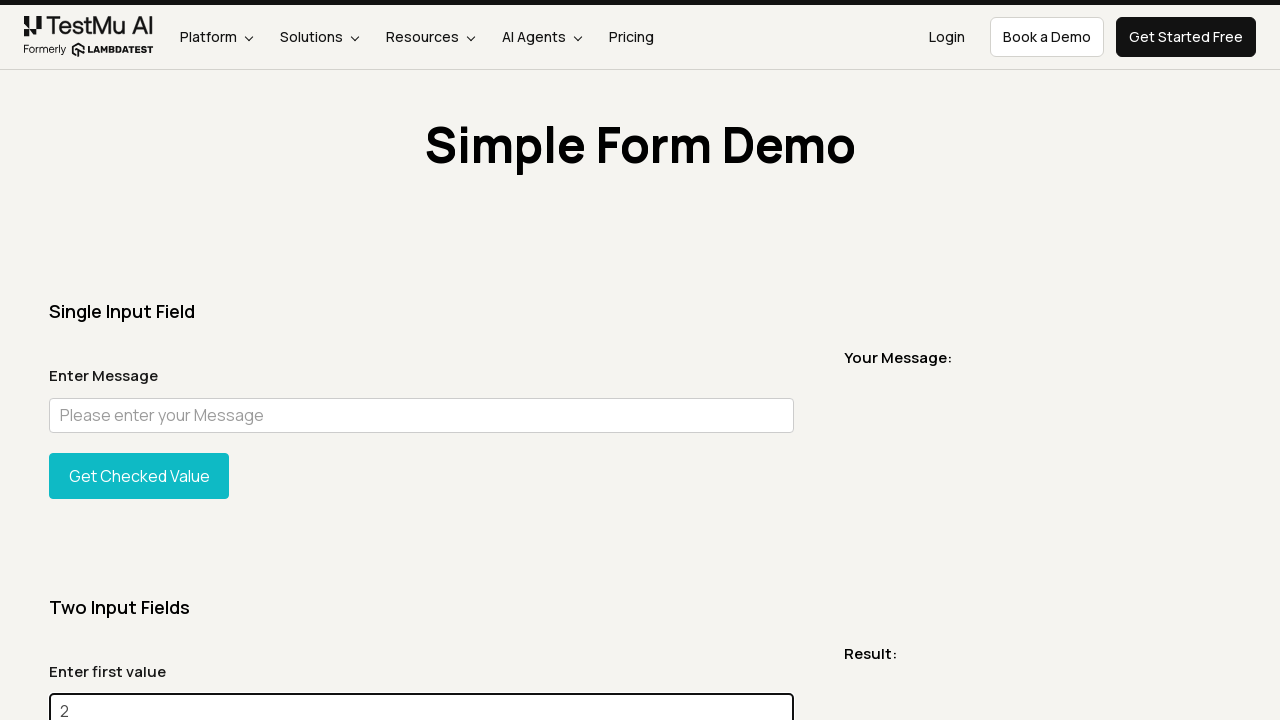

Filled second number input with '5' on #sum2
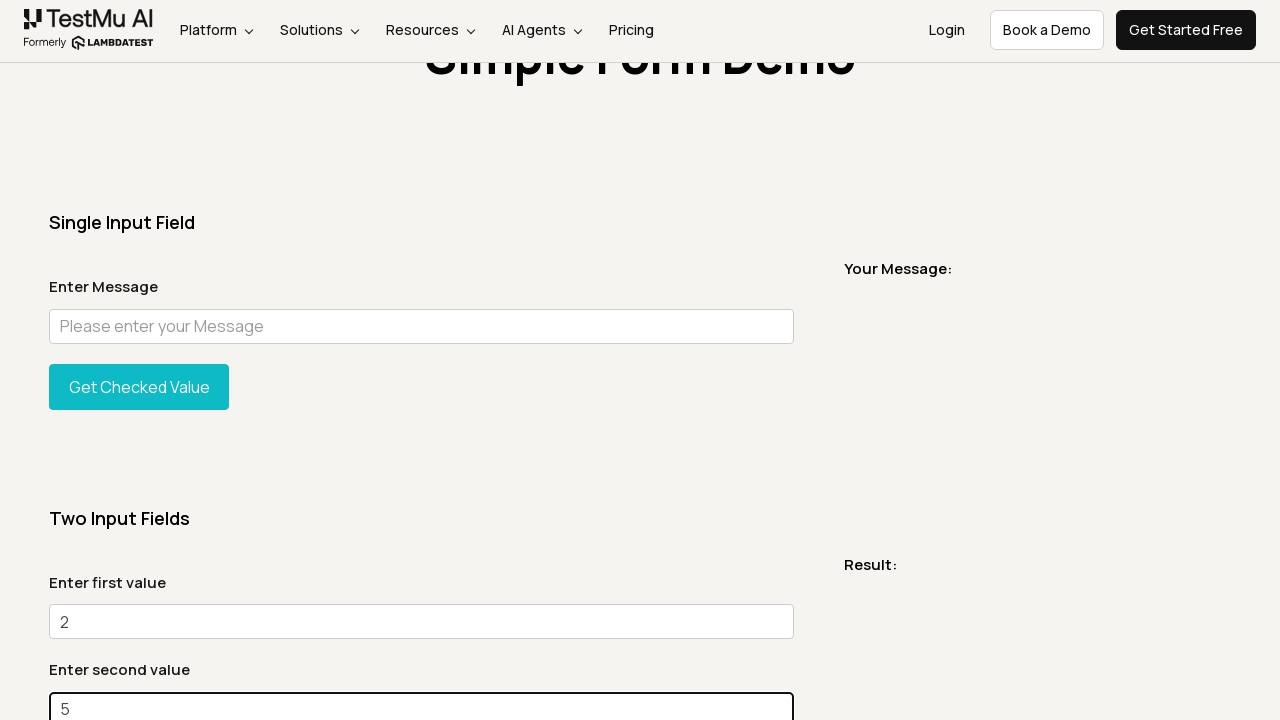

Clicked the 'Get Total' button to calculate sum at (139, 360) on xpath=//*[@id='gettotal']/button
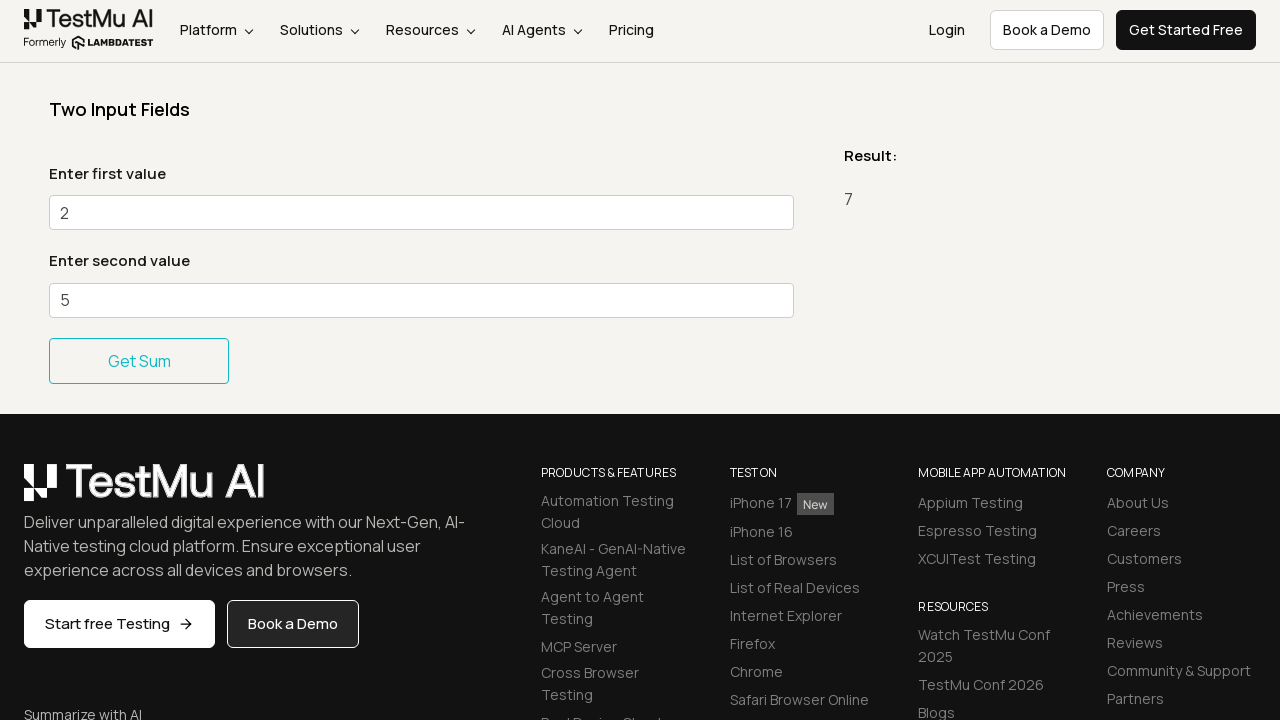

Result message displayed showing sum calculation
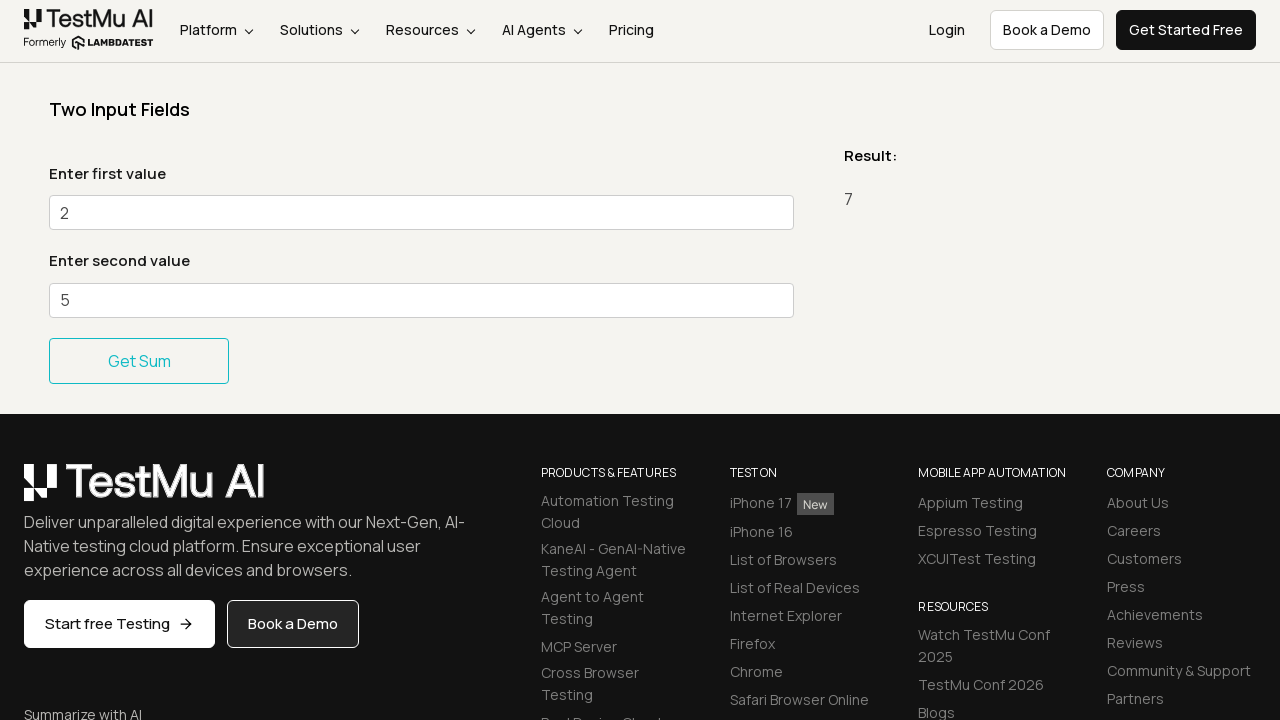

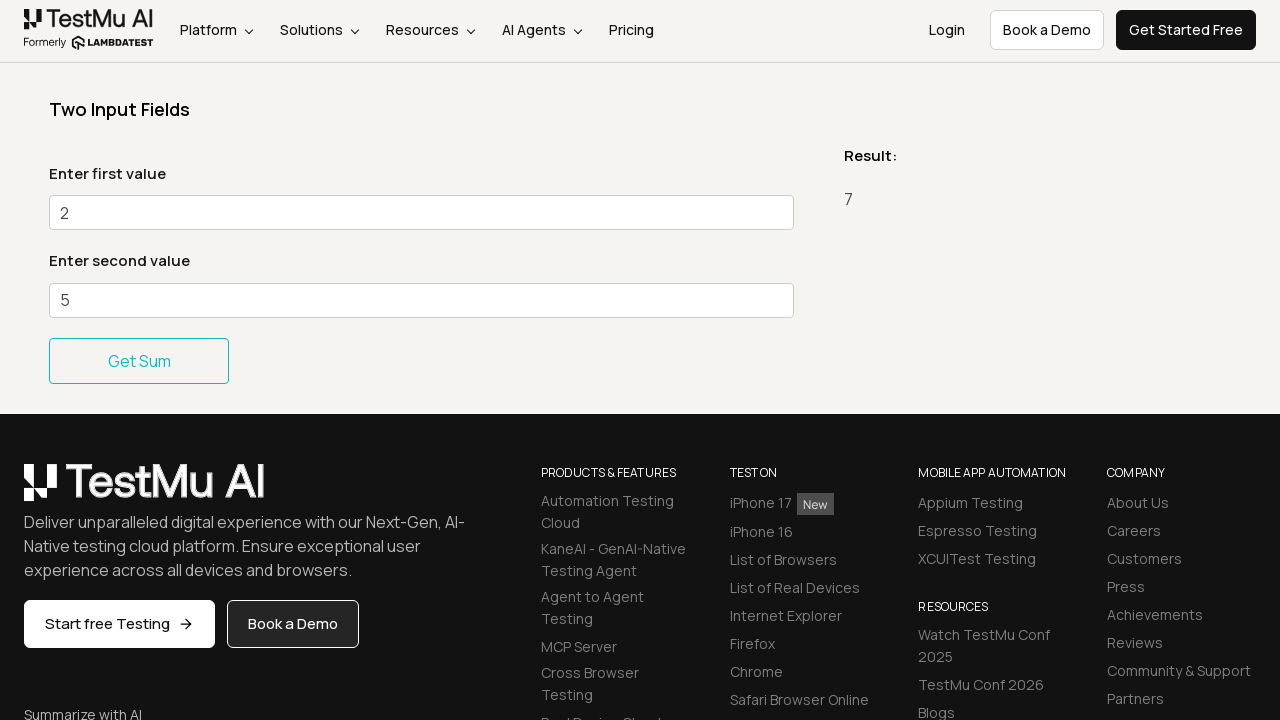